Tests page scrolling functionality by using keyboard actions to scroll down the page twice

Starting URL: https://thetestingacademy.com/

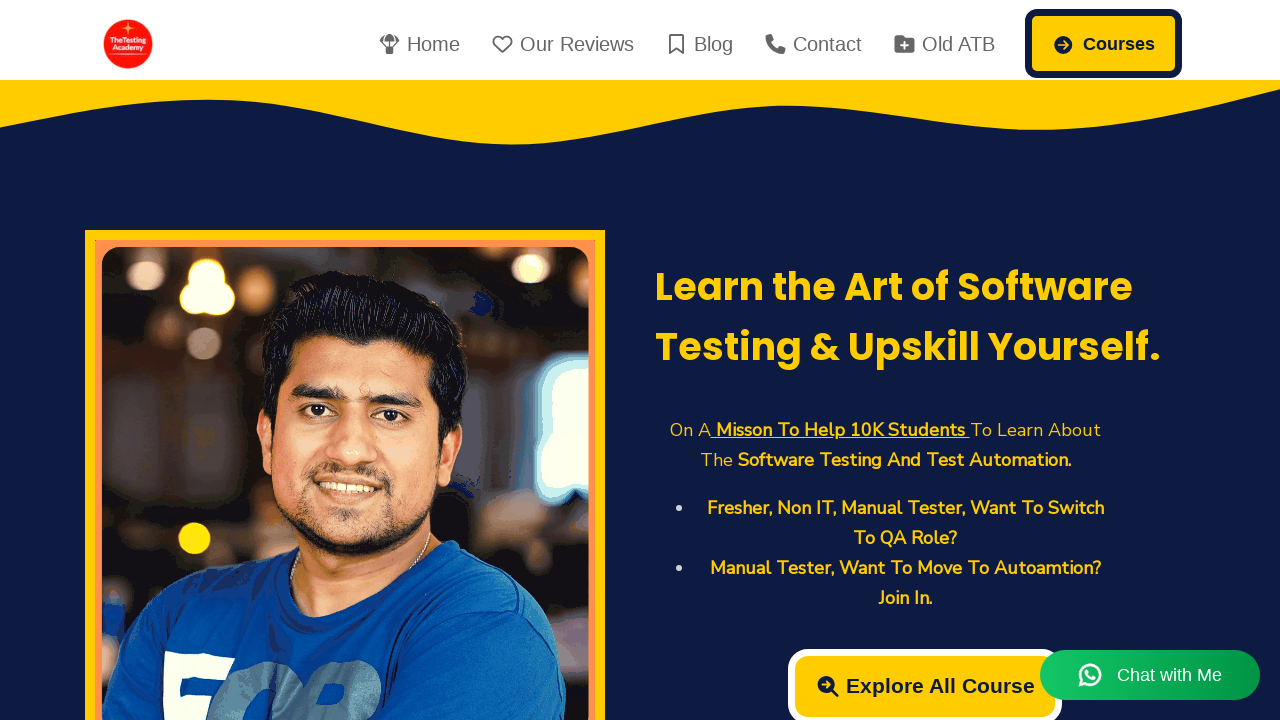

Pressed PageDown key to scroll down the page (first scroll)
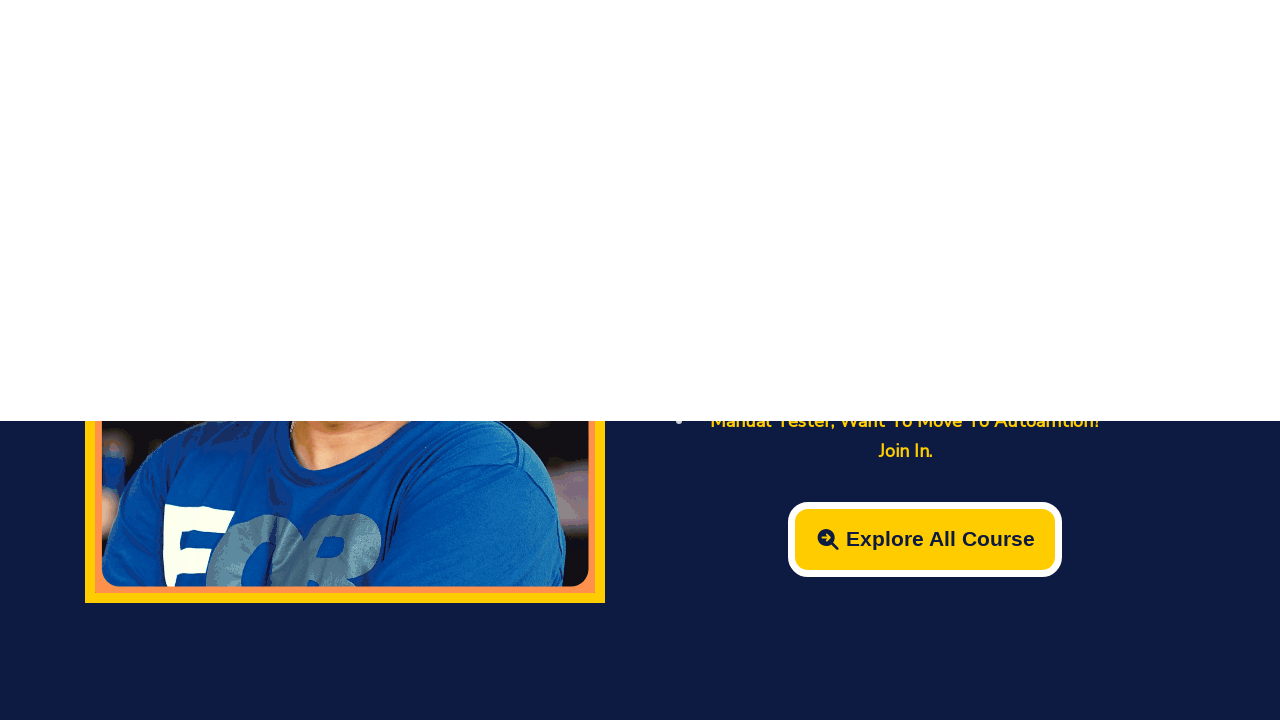

Pressed PageDown key to scroll down the page (second scroll)
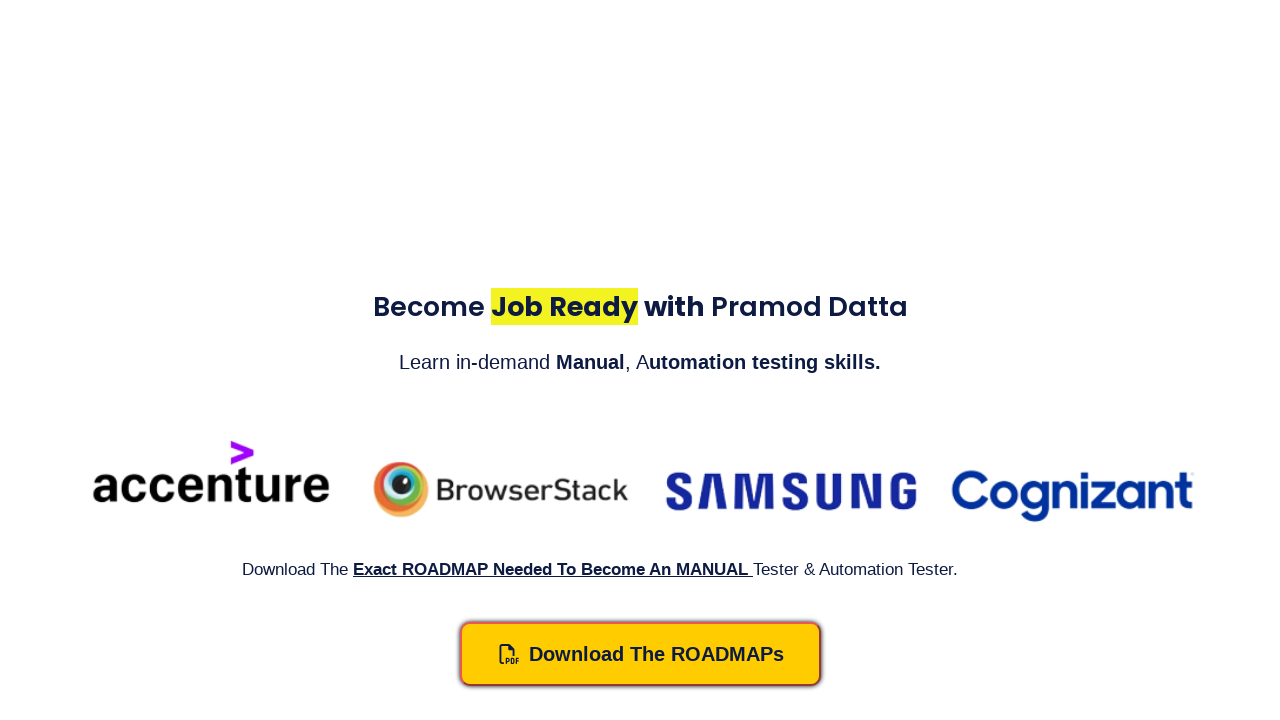

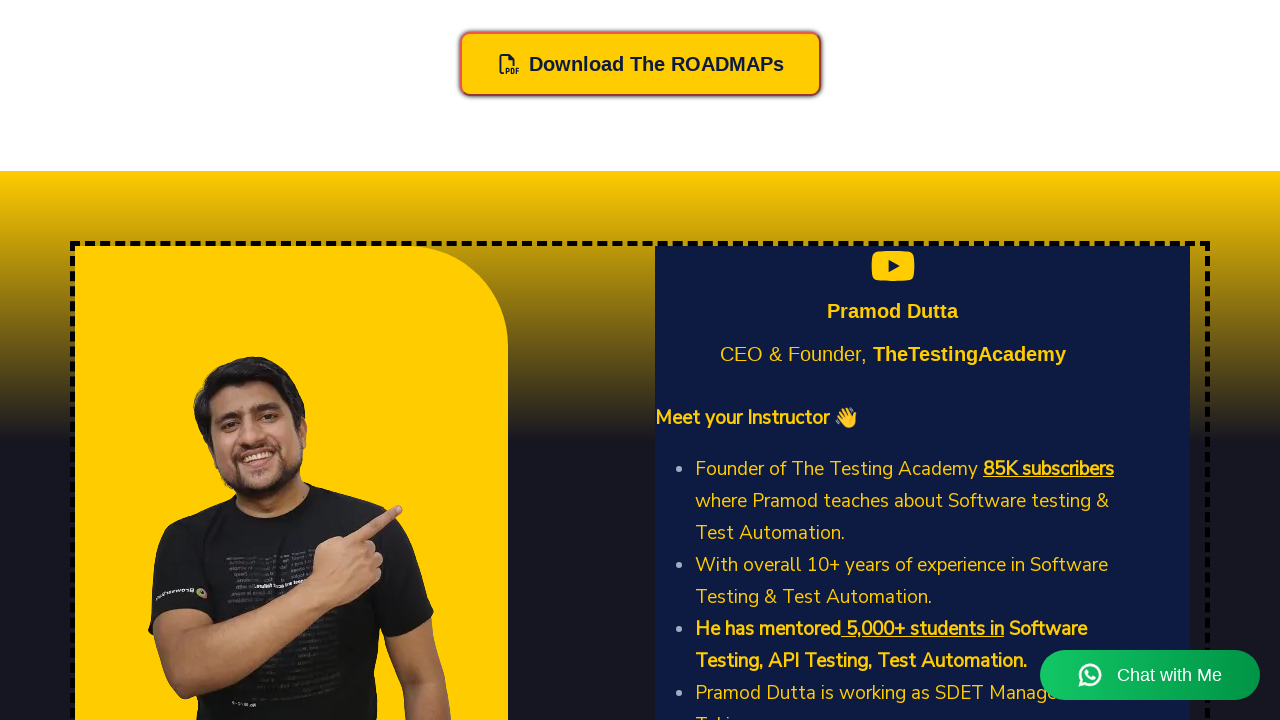